Tests table sorting functionality by clicking the "Due" column header twice to verify descending order sorting

Starting URL: http://the-internet.herokuapp.com/tables

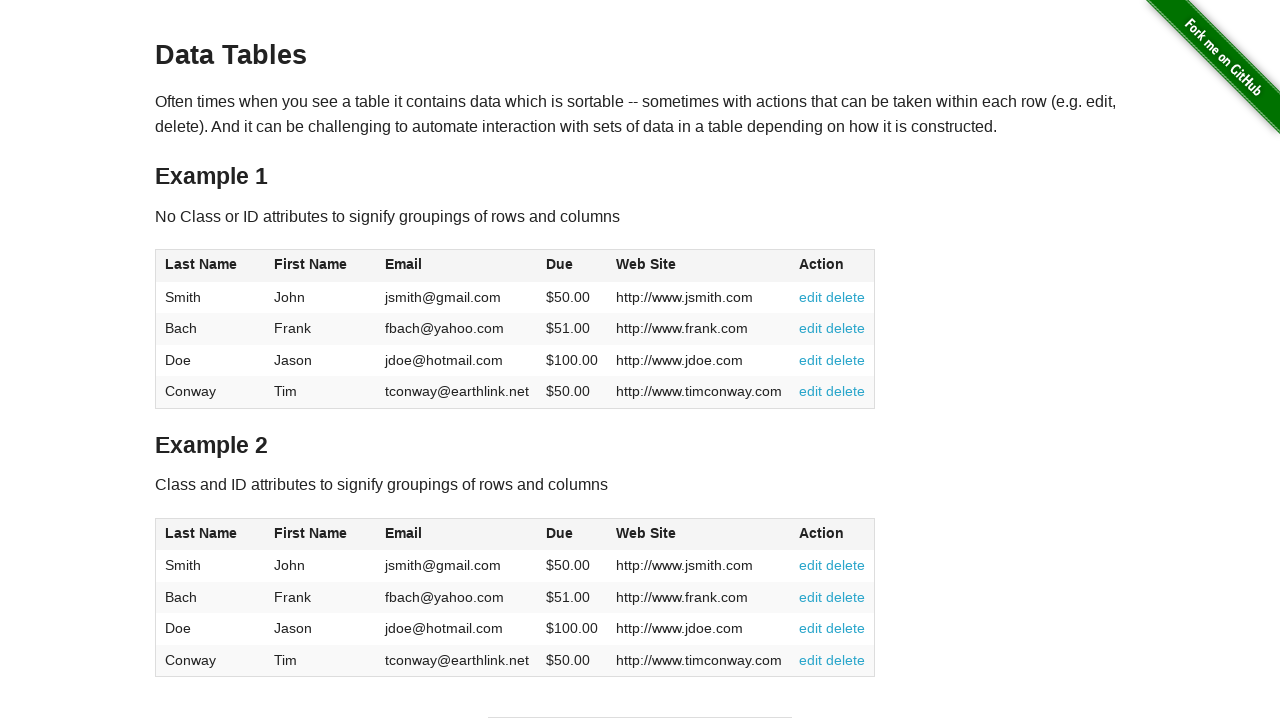

Clicked Due column header first time for ascending sort at (572, 266) on #table1 thead tr th:nth-of-type(4)
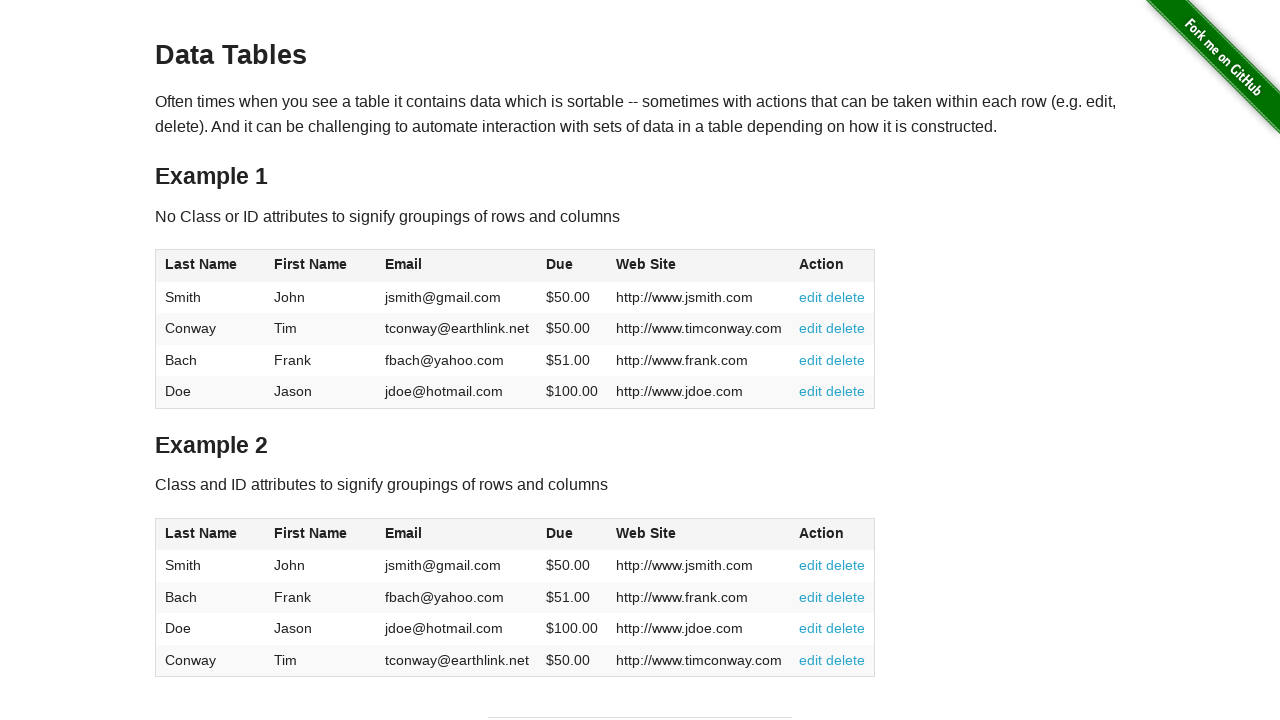

Clicked Due column header second time for descending sort at (572, 266) on #table1 thead tr th:nth-of-type(4)
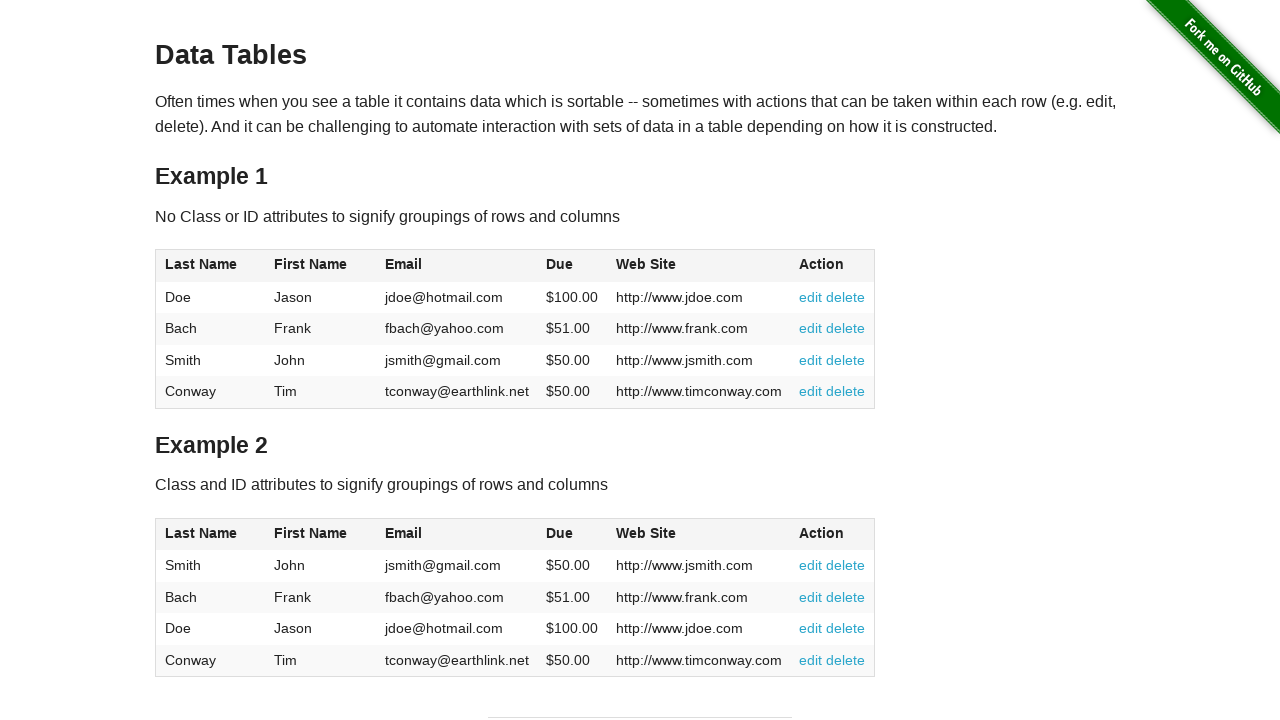

Table body with Due column data is visible
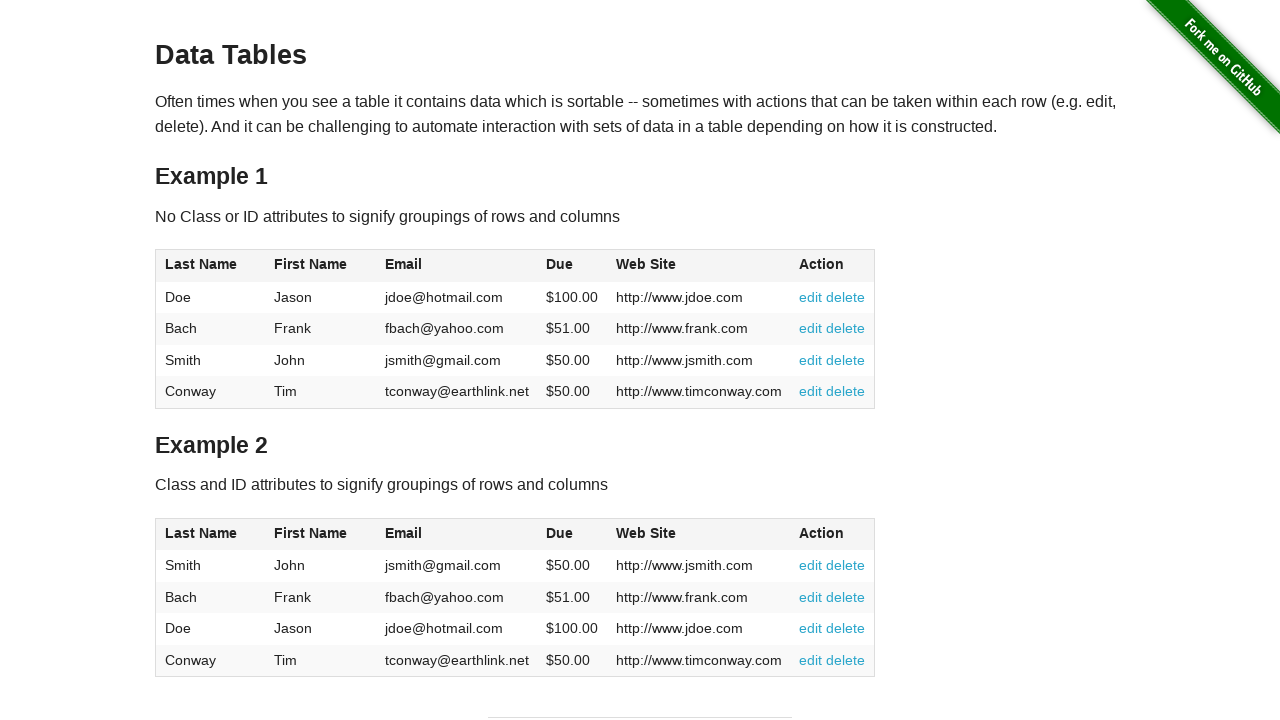

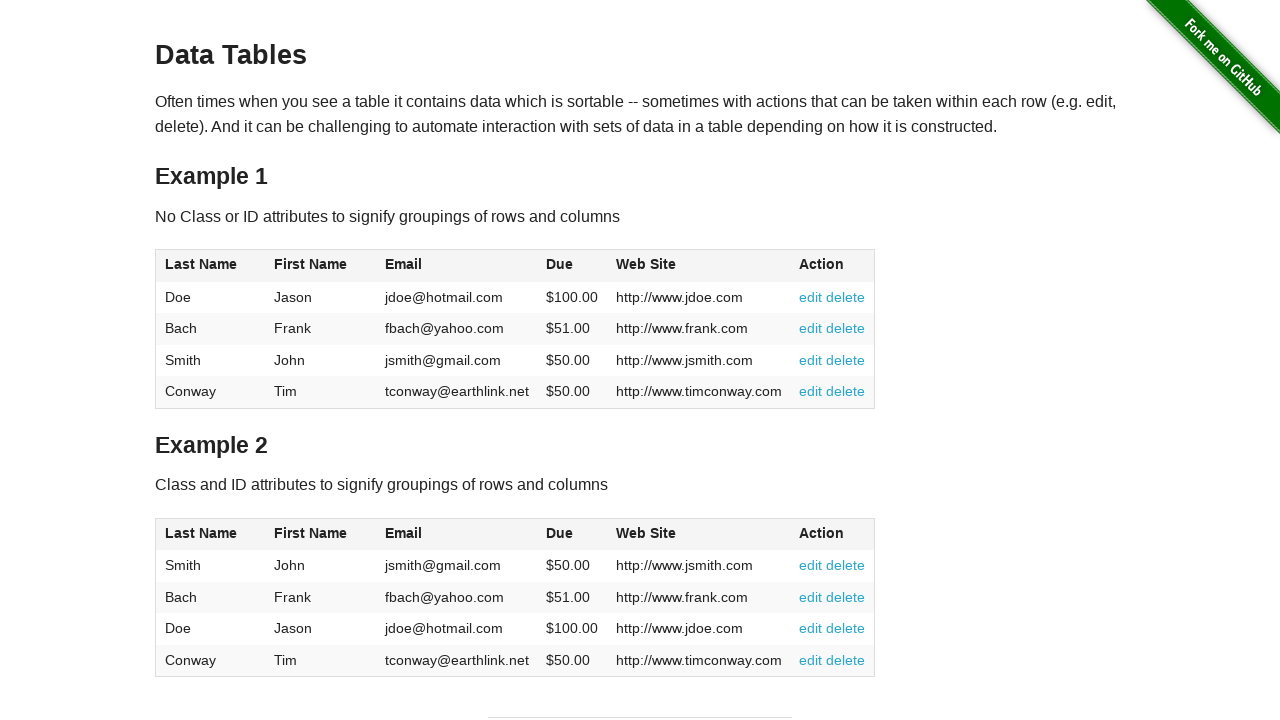